Tests radio button selection functionality by finding and clicking a specific radio button (Benz) on a practice page

Starting URL: https://www.letskodeit.com/practice

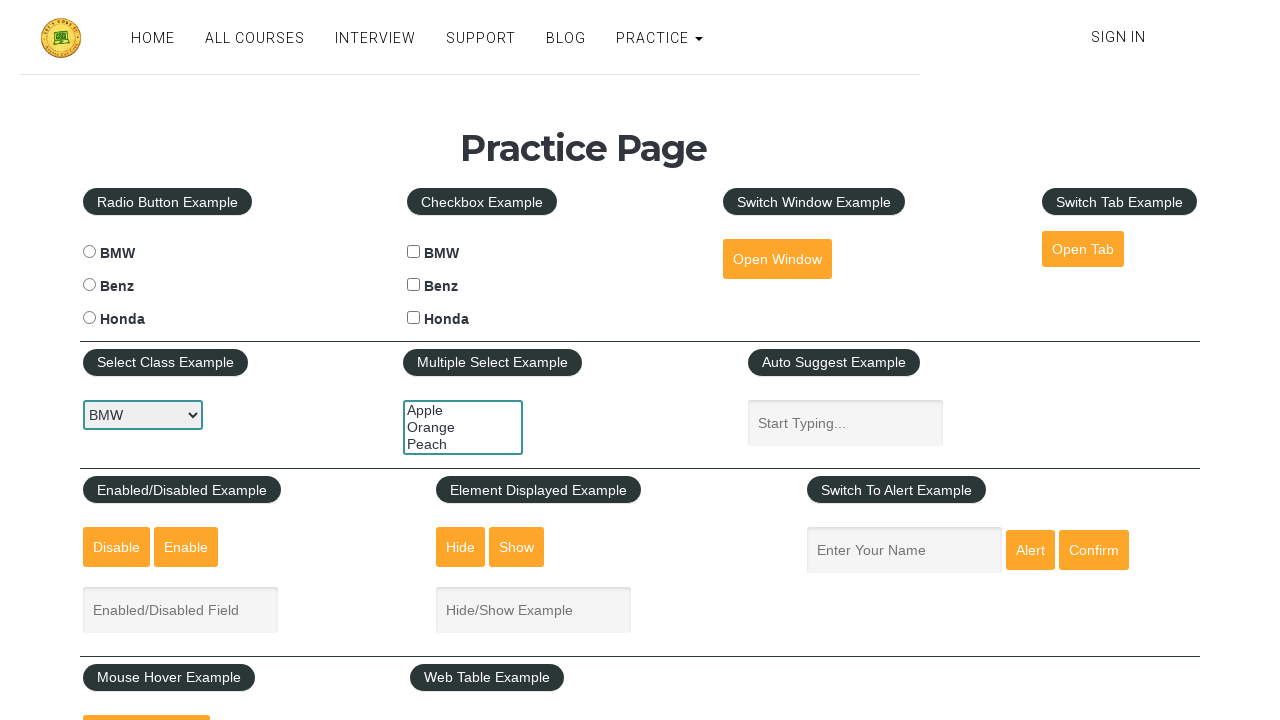

Navigated to practice page
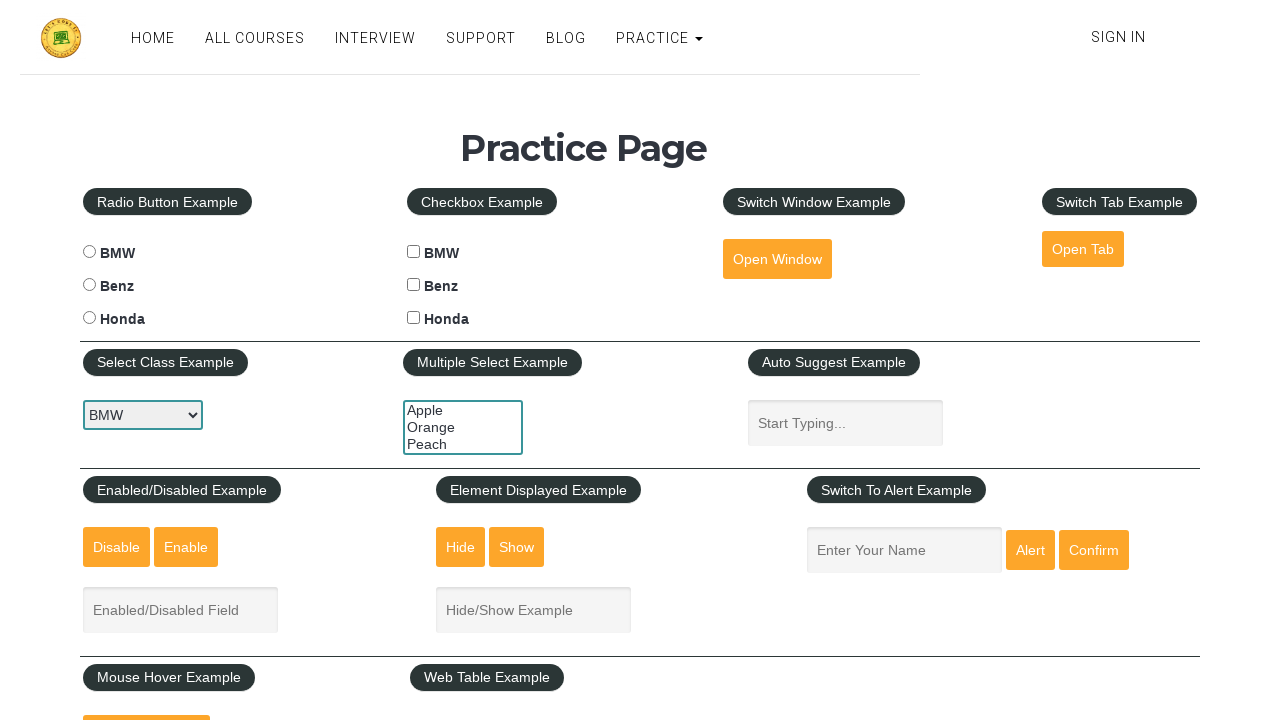

Clicked Benz radio button at (89, 285) on input[type='radio'][id='benzradio']
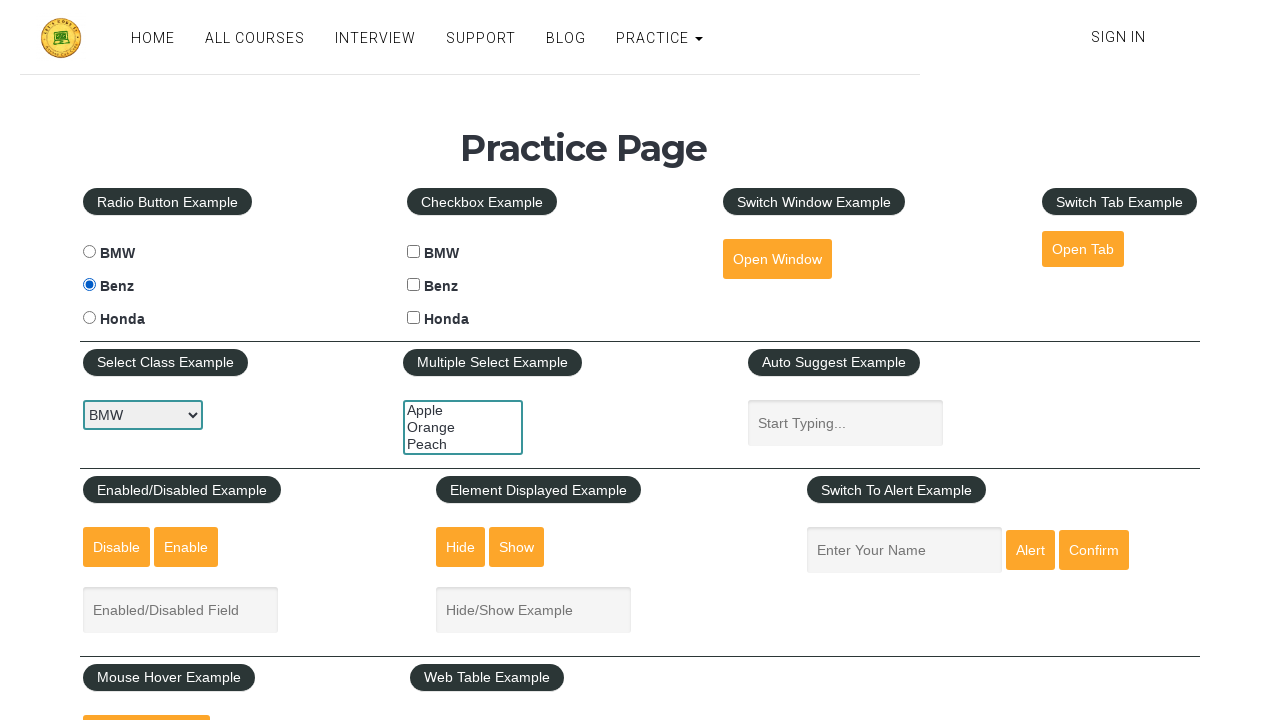

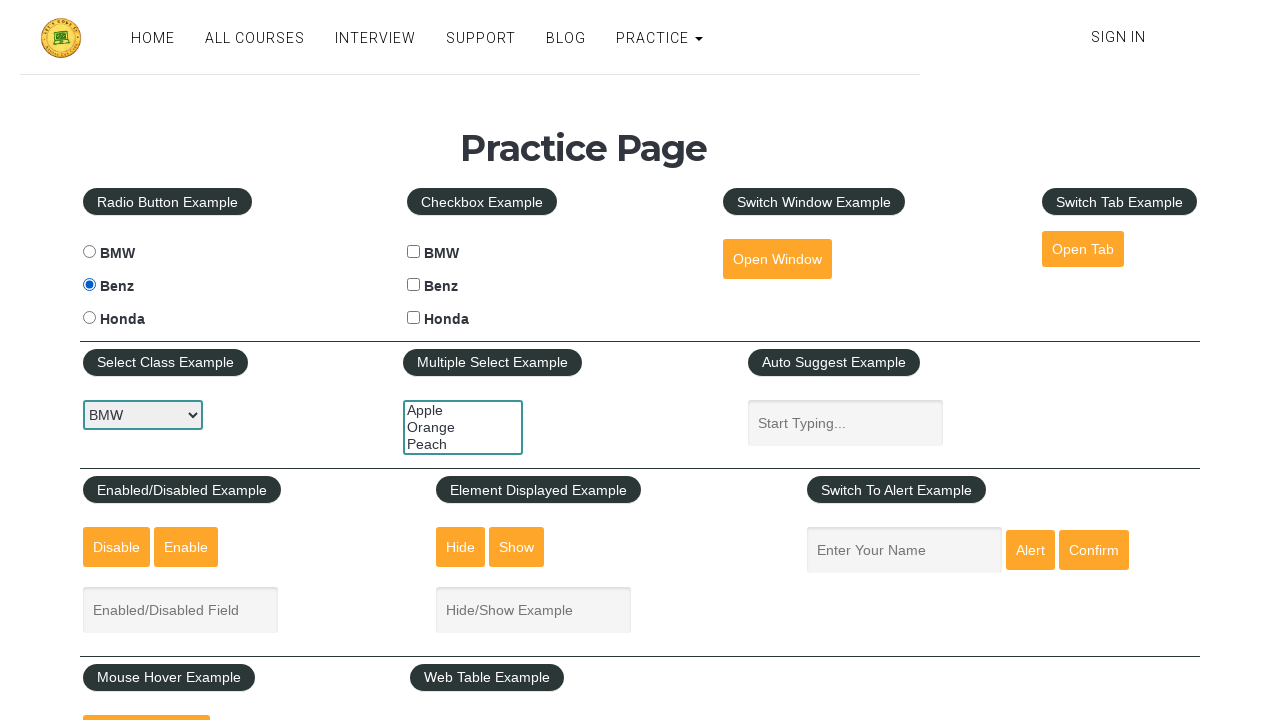